Tests that edits are saved when the edit input loses focus (blur event)

Starting URL: https://demo.playwright.dev/todomvc

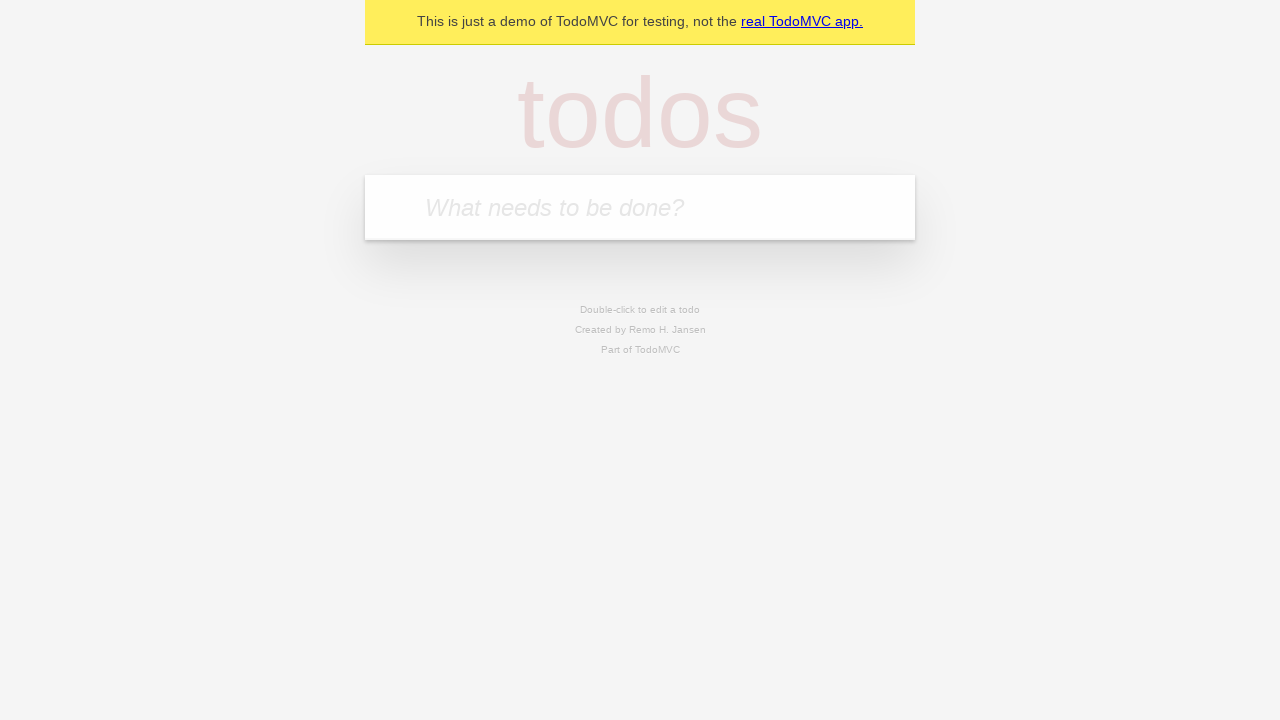

Filled new todo input with 'buy some cheese' on internal:attr=[placeholder="What needs to be done?"i]
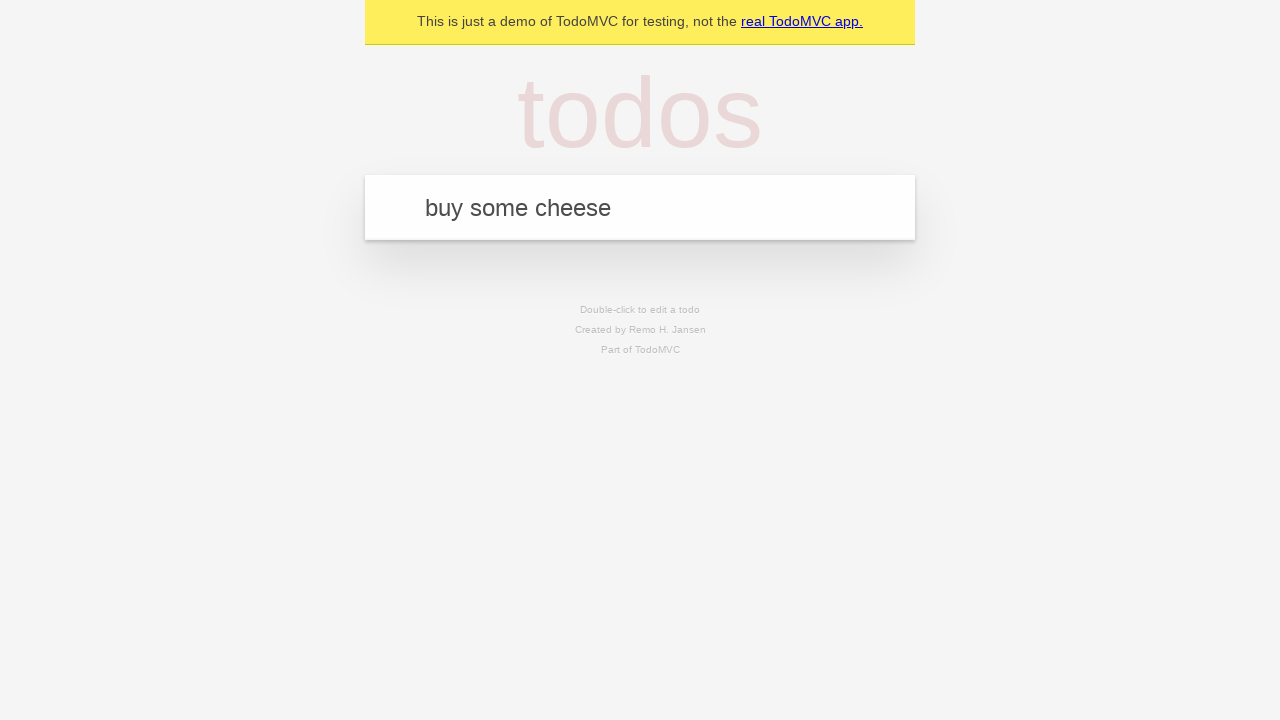

Pressed Enter to create todo 'buy some cheese' on internal:attr=[placeholder="What needs to be done?"i]
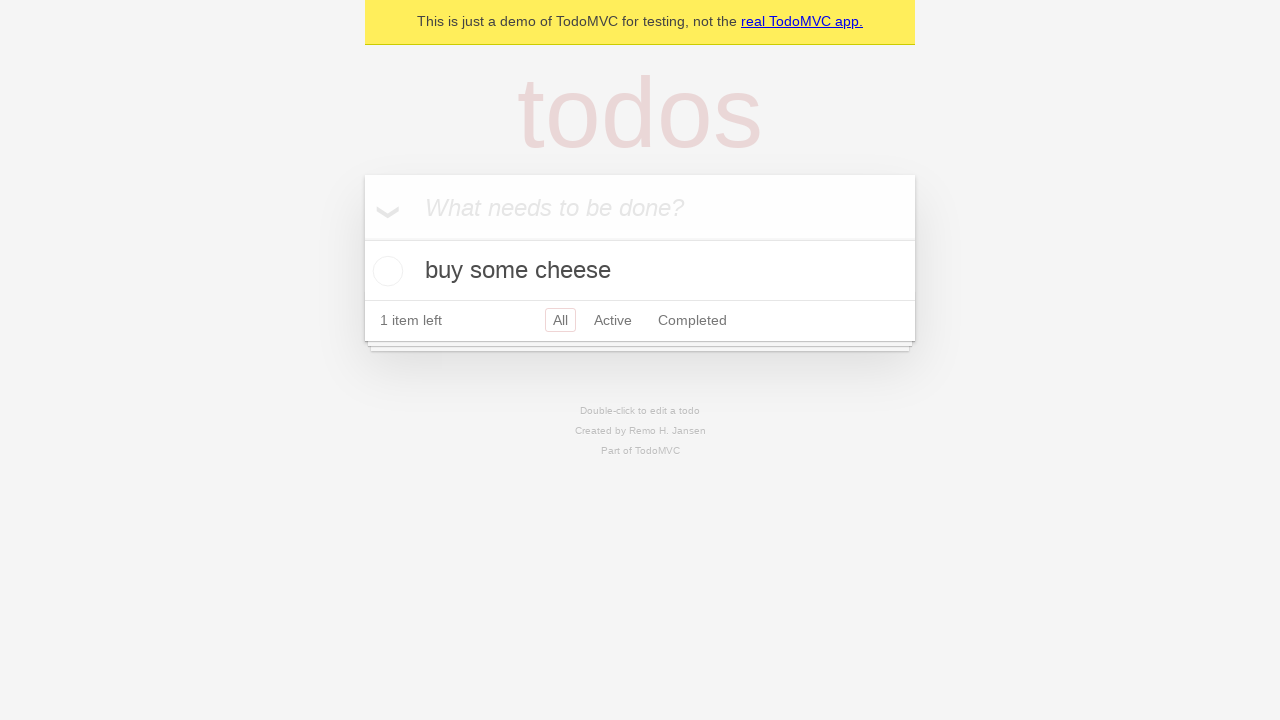

Filled new todo input with 'feed the cat' on internal:attr=[placeholder="What needs to be done?"i]
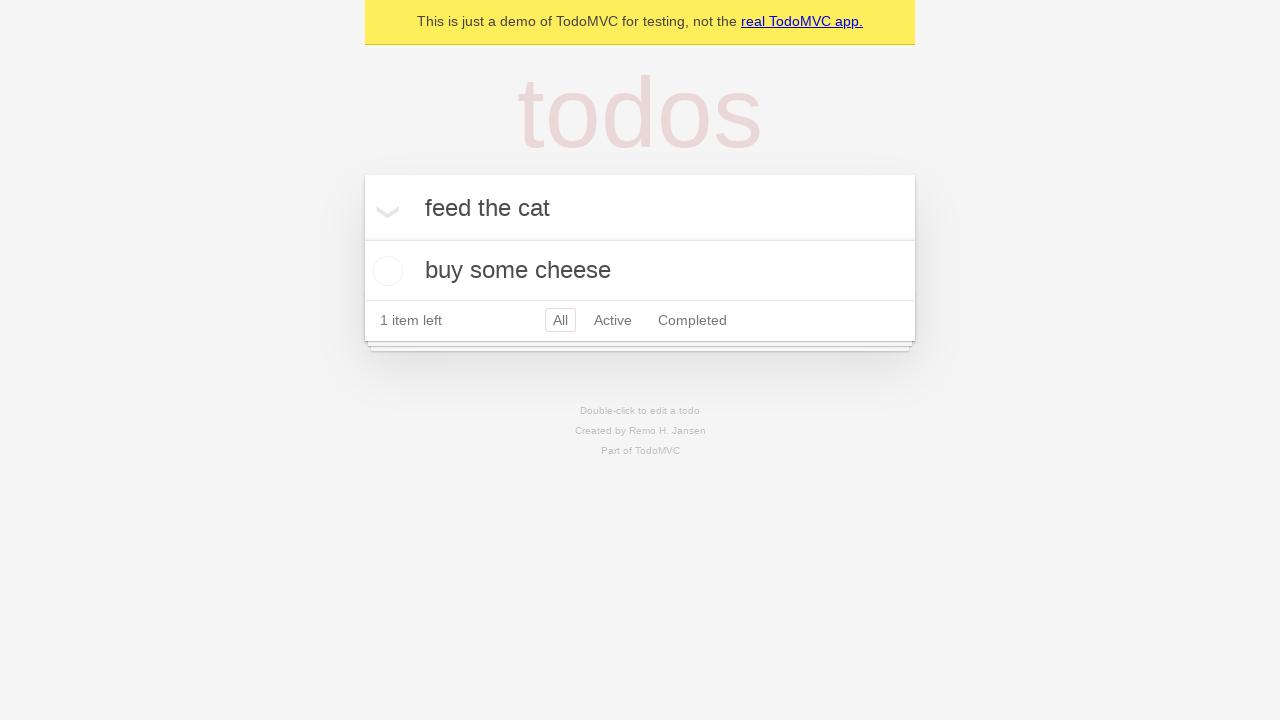

Pressed Enter to create todo 'feed the cat' on internal:attr=[placeholder="What needs to be done?"i]
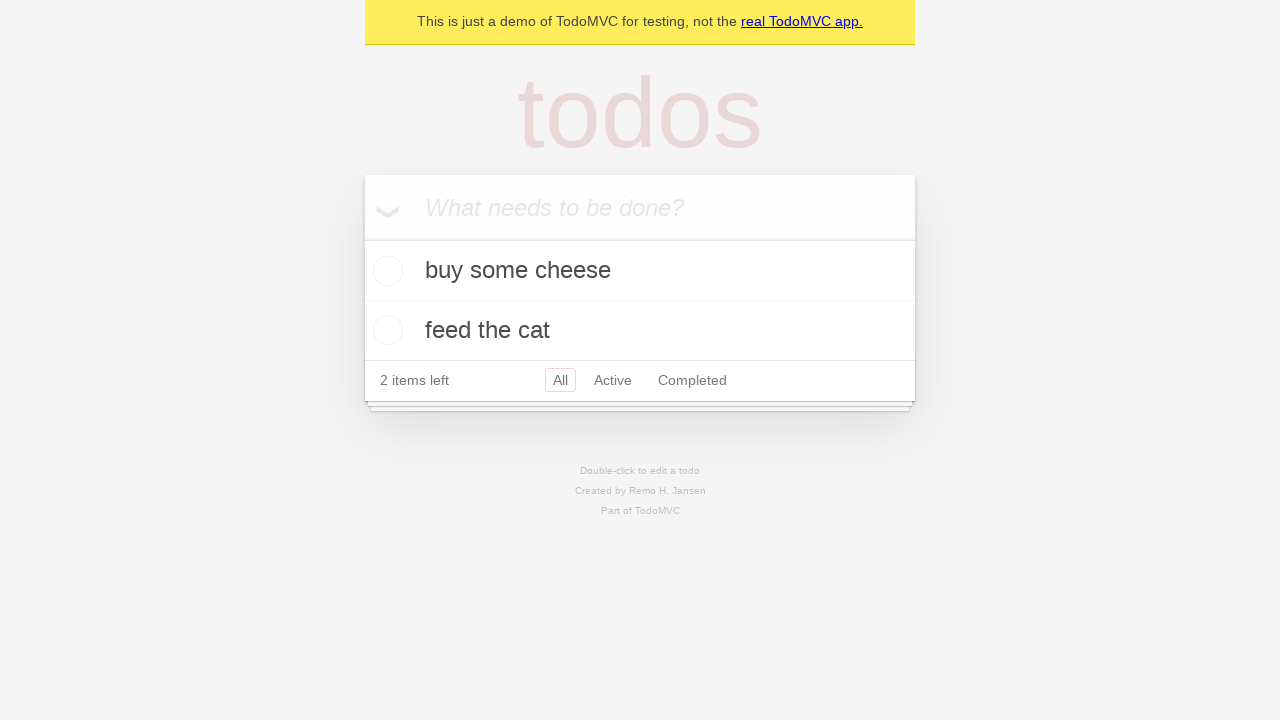

Filled new todo input with 'book a doctors appointment' on internal:attr=[placeholder="What needs to be done?"i]
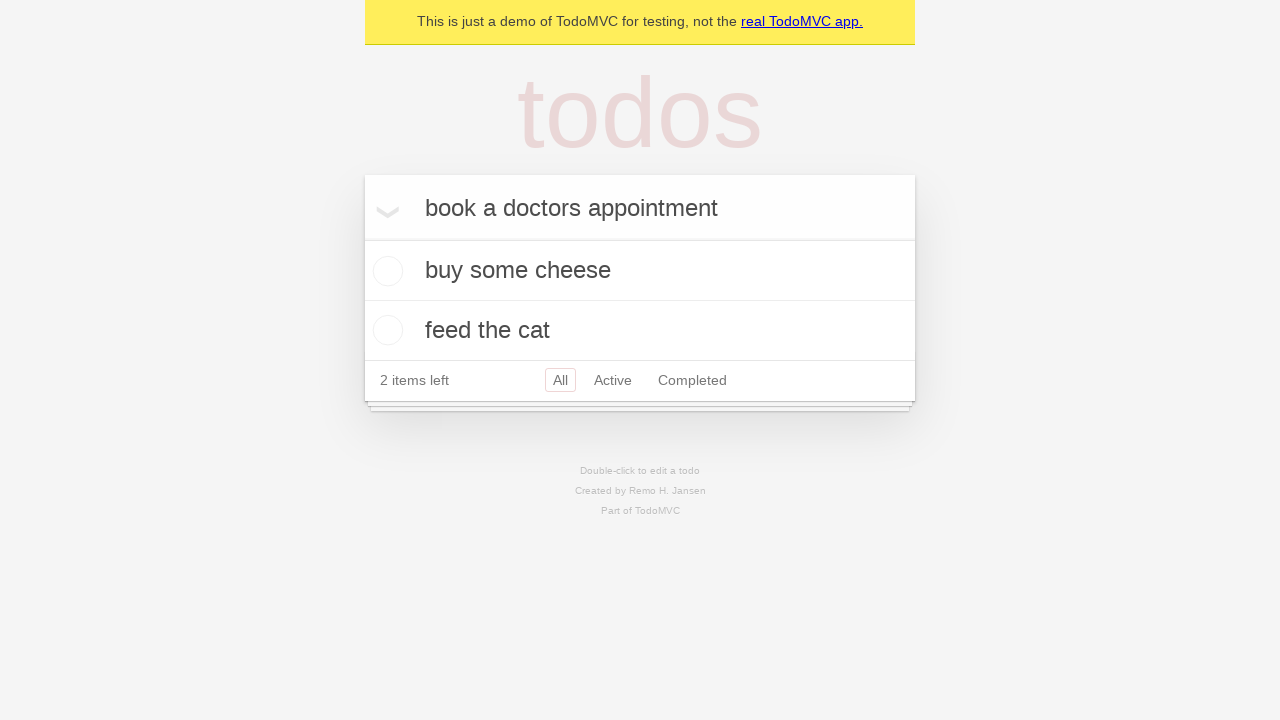

Pressed Enter to create todo 'book a doctors appointment' on internal:attr=[placeholder="What needs to be done?"i]
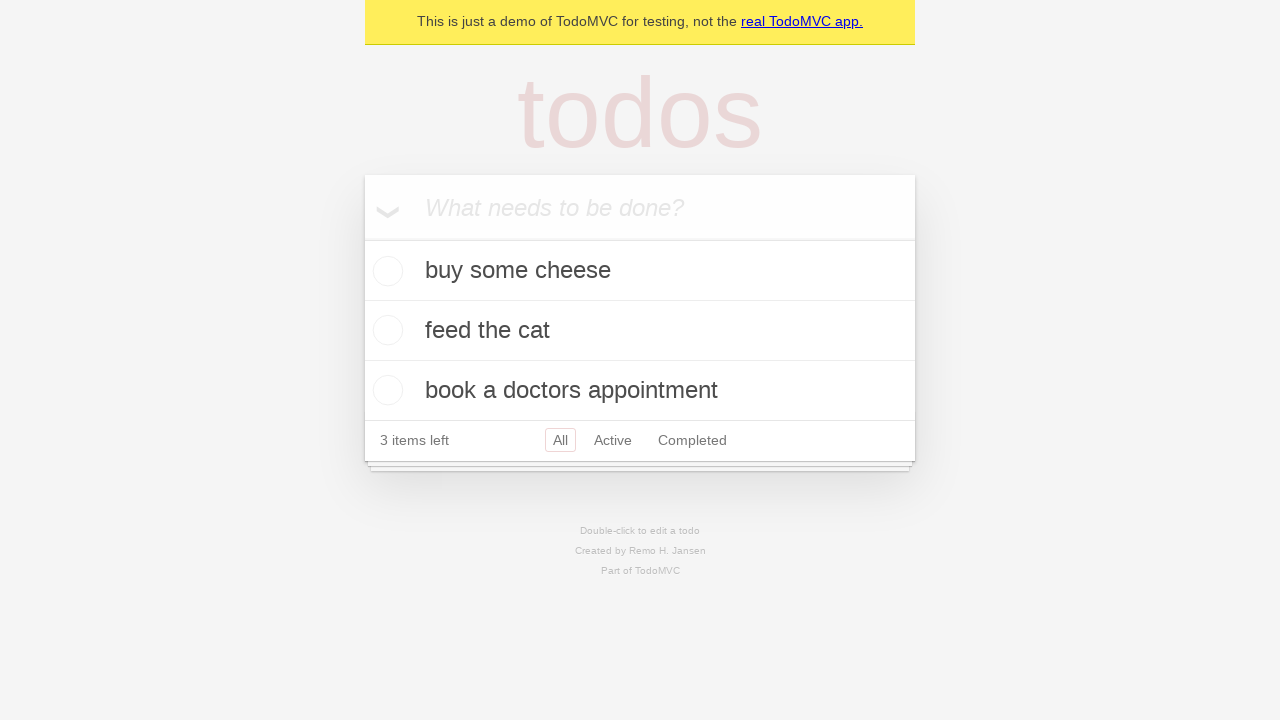

Waited for third todo item to load
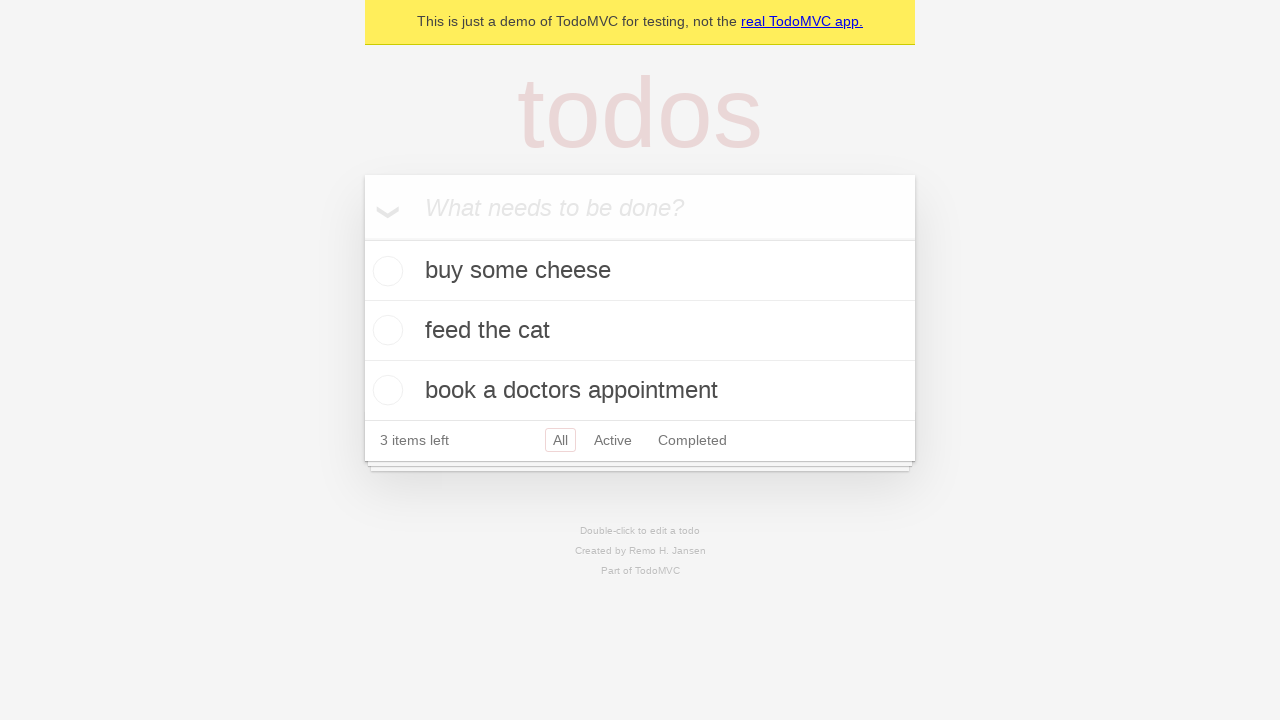

Double-clicked second todo item to enter edit mode at (640, 331) on [data-testid='todo-item'] >> nth=1
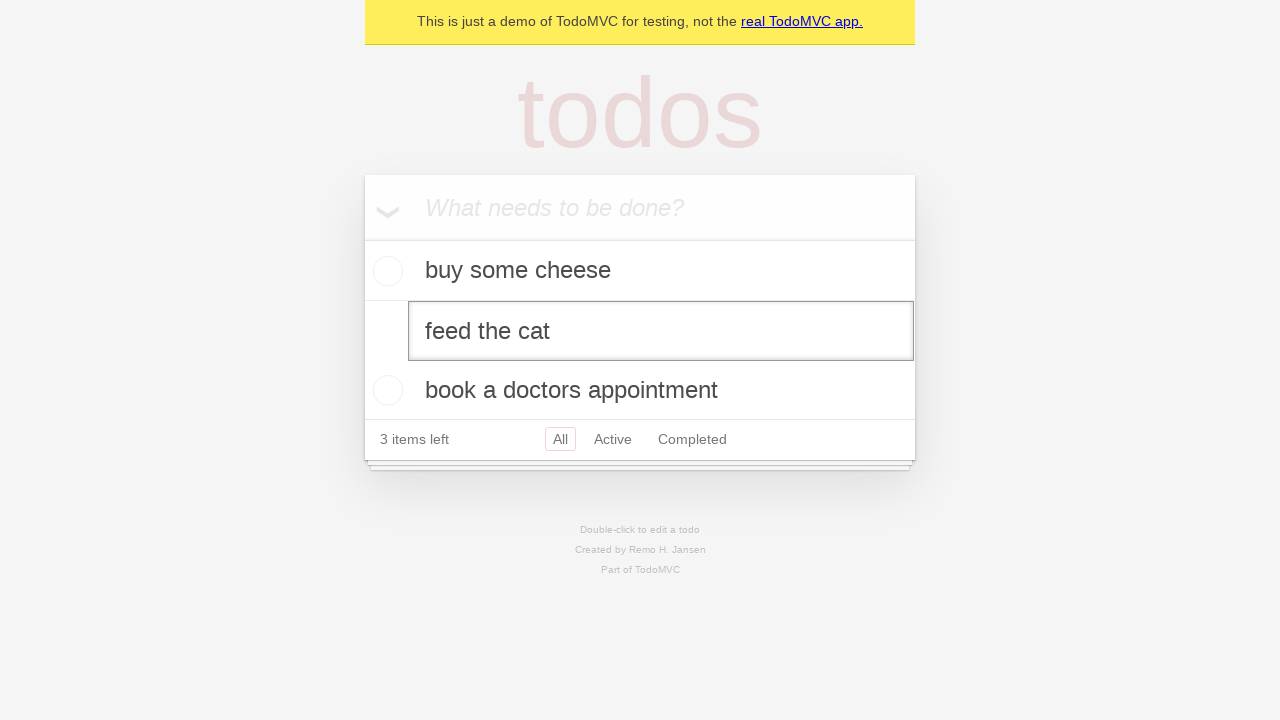

Changed todo text to 'buy some sausages' on [data-testid='todo-item'] >> nth=1 >> internal:role=textbox[name="Edit"i]
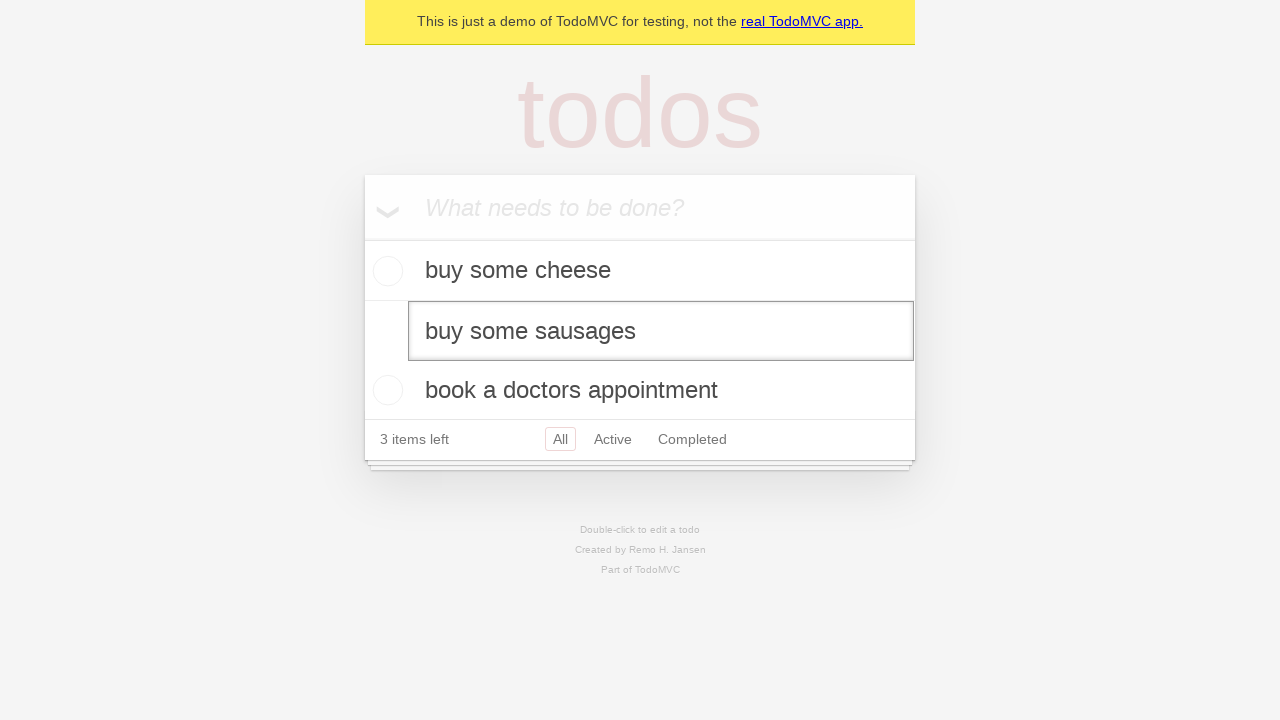

Triggered blur event on edit input to save changes
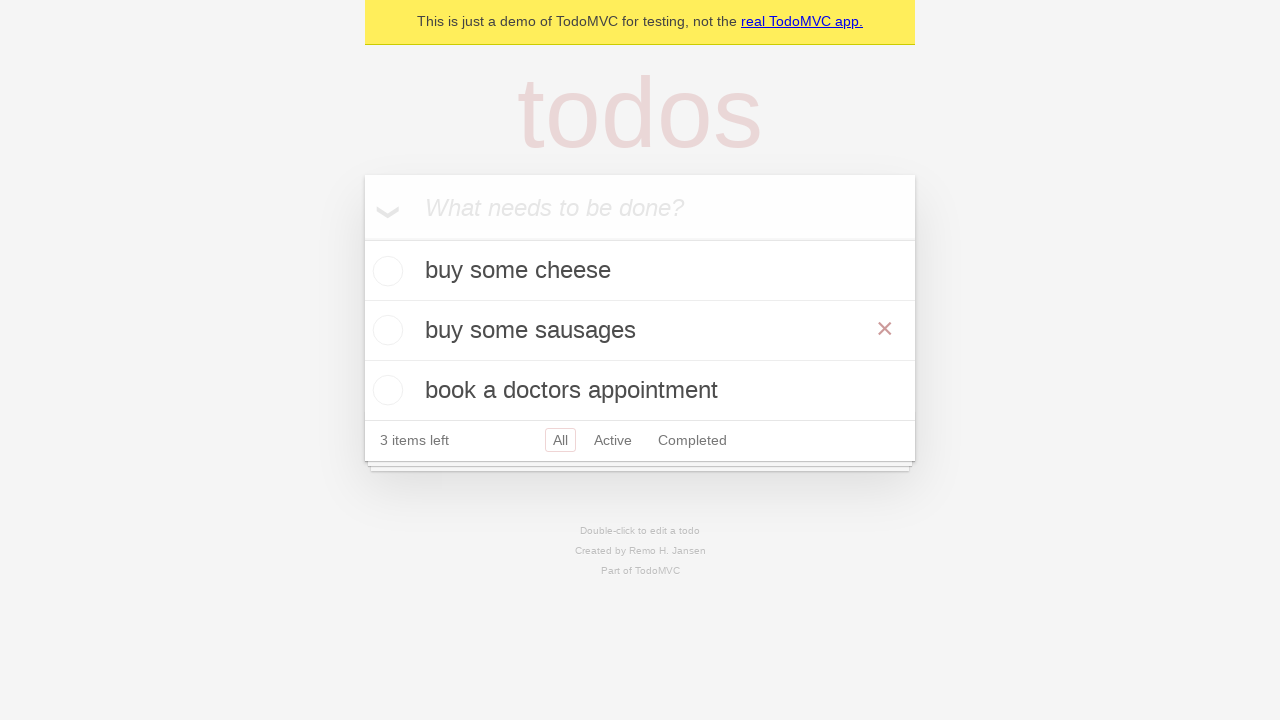

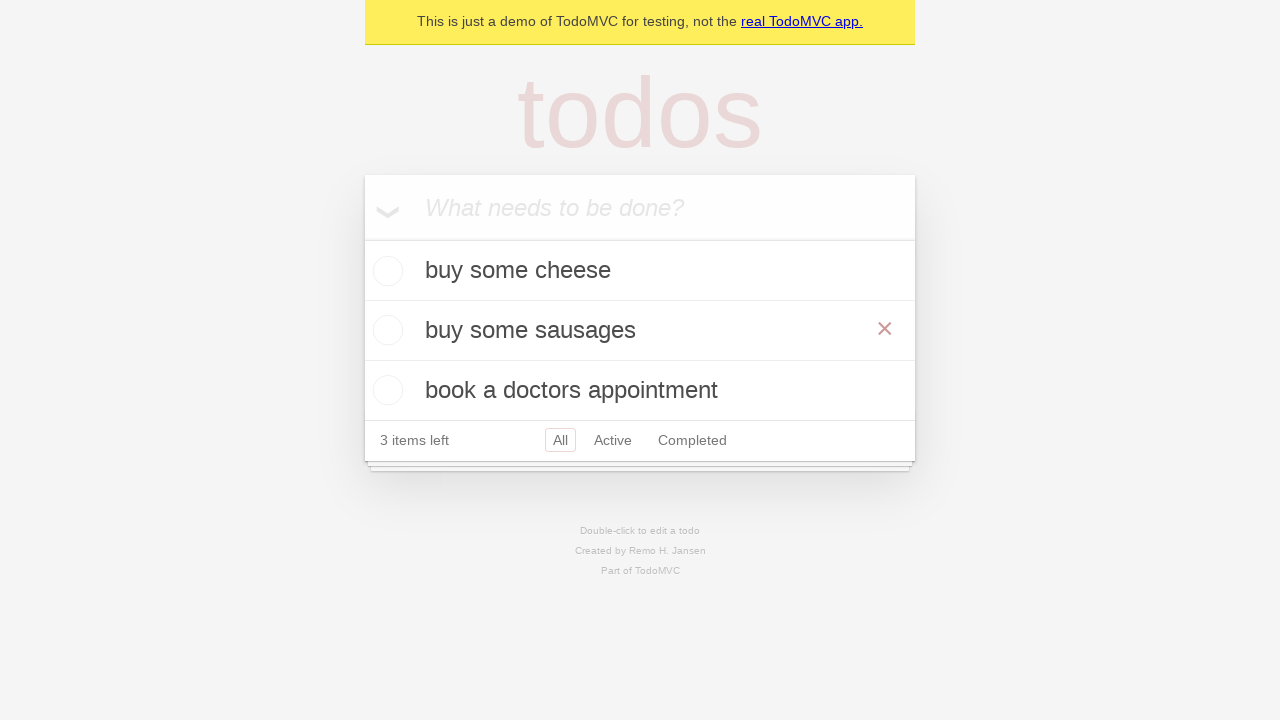